Tests alert and confirm dialog handling by entering a name, triggering an alert popup and accepting it, then triggering a confirm popup and dismissing it

Starting URL: https://rahulshettyacademy.com/AutomationPractice/

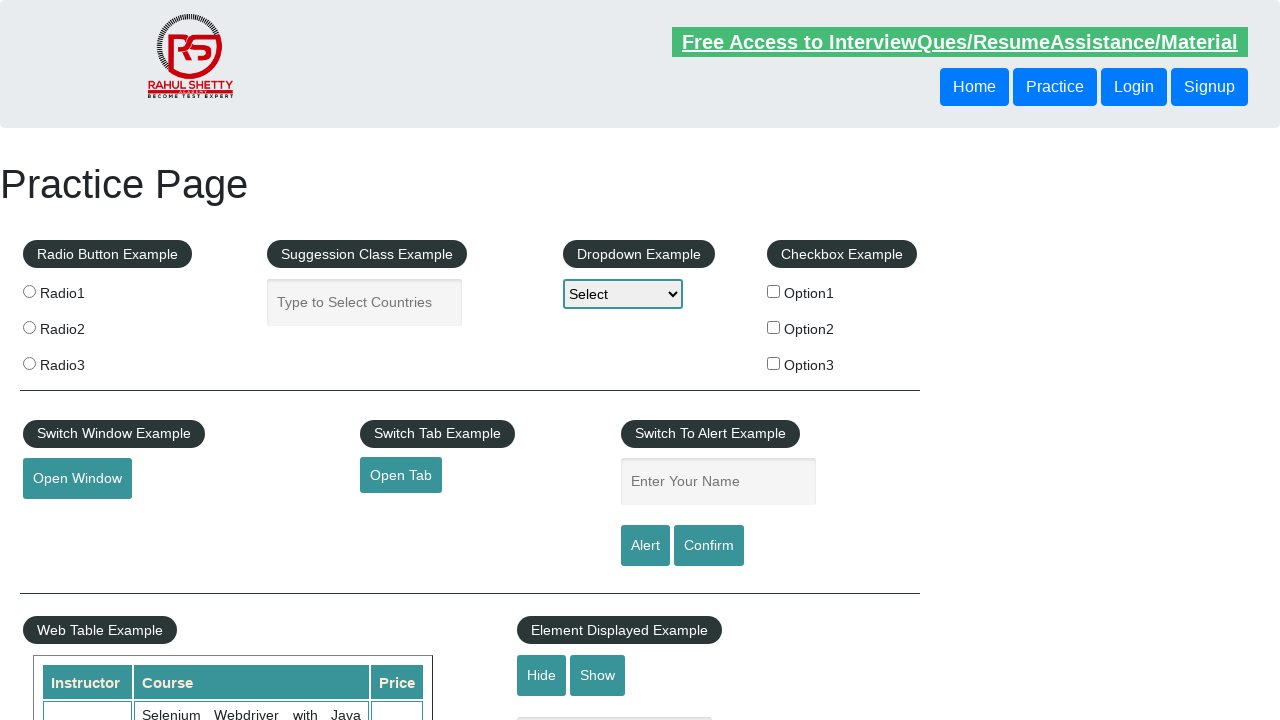

Filled name field with 'Roshani' on #name
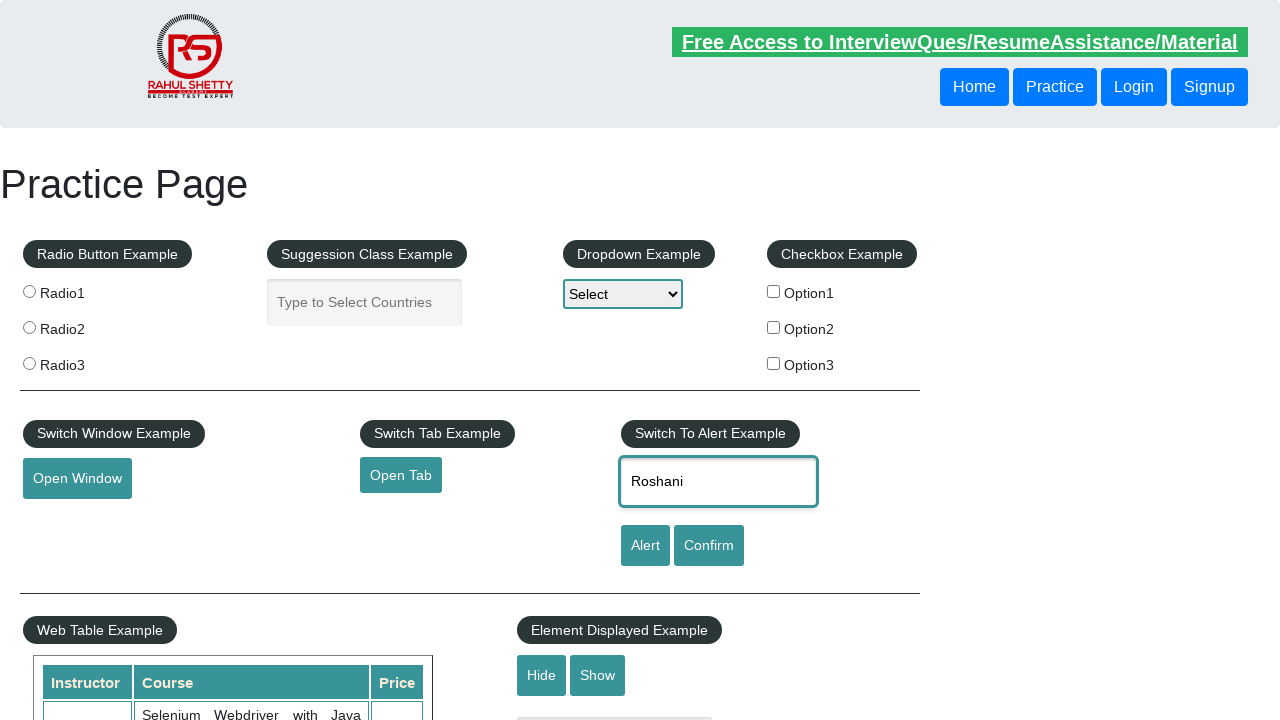

Clicked alert button at (645, 546) on #alertbtn
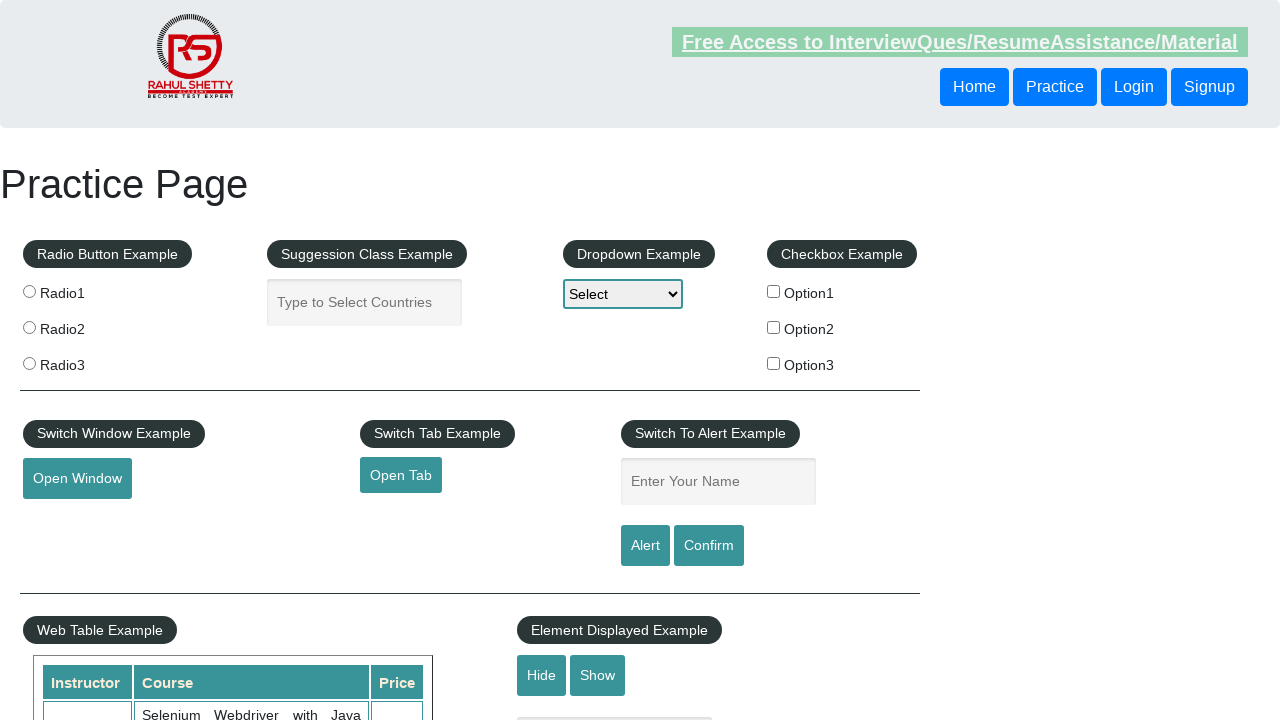

Alert dialog appeared and was accepted
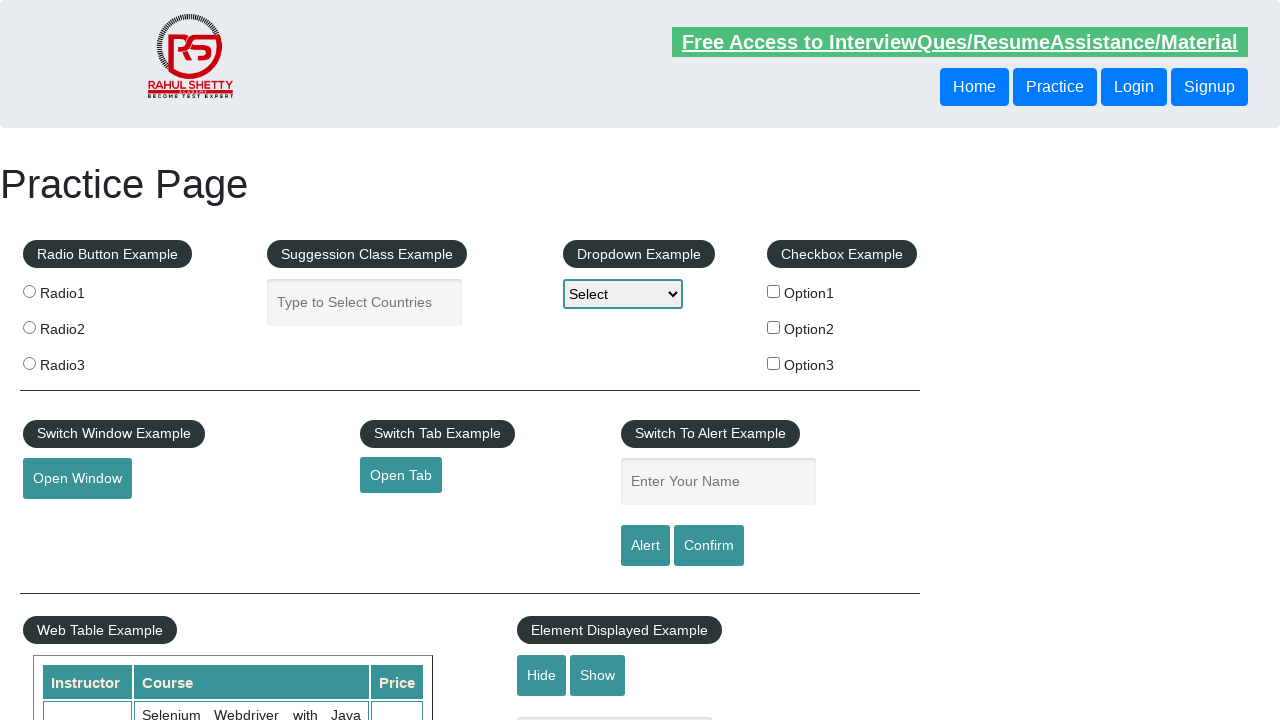

Clicked confirm button at (709, 546) on #confirmbtn
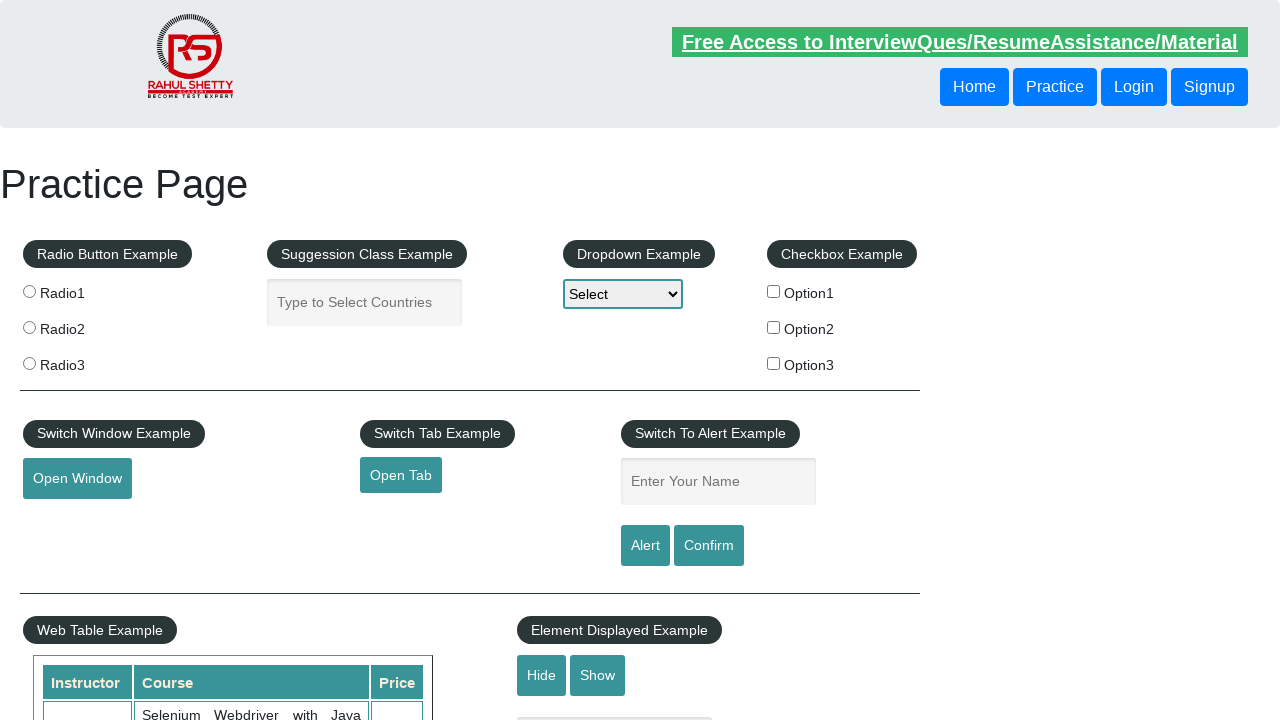

Confirm dialog appeared and was dismissed
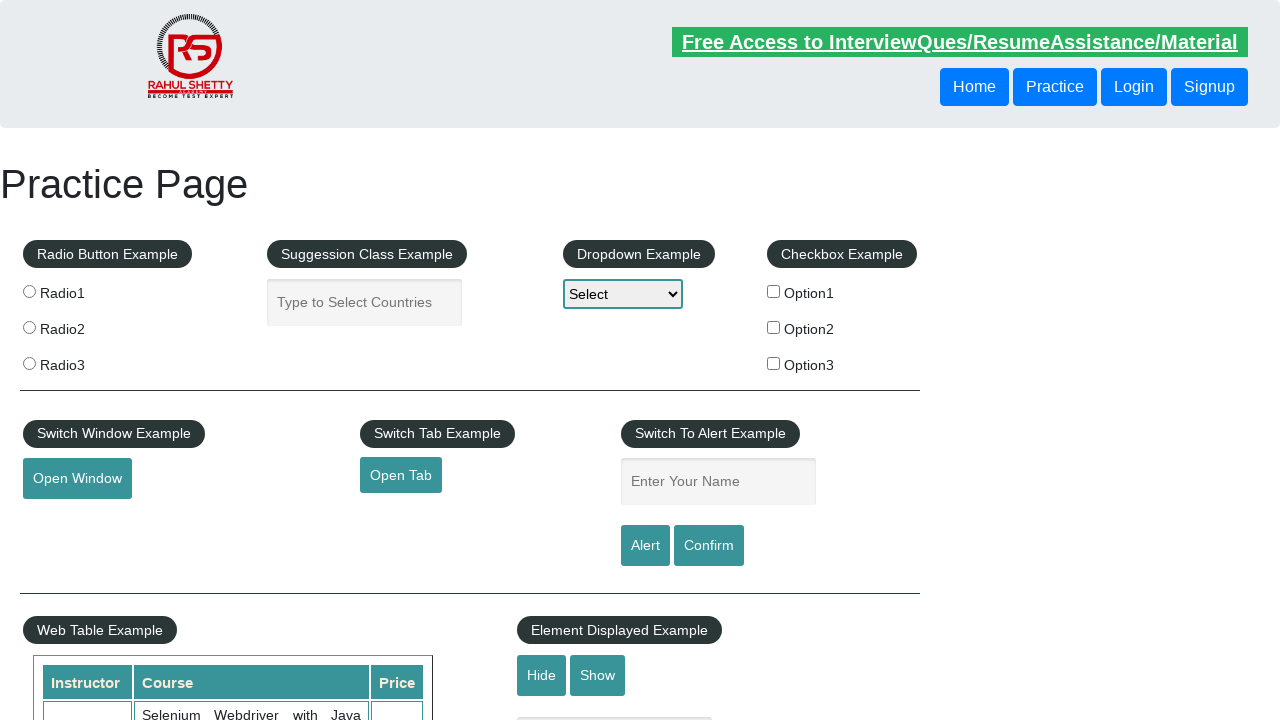

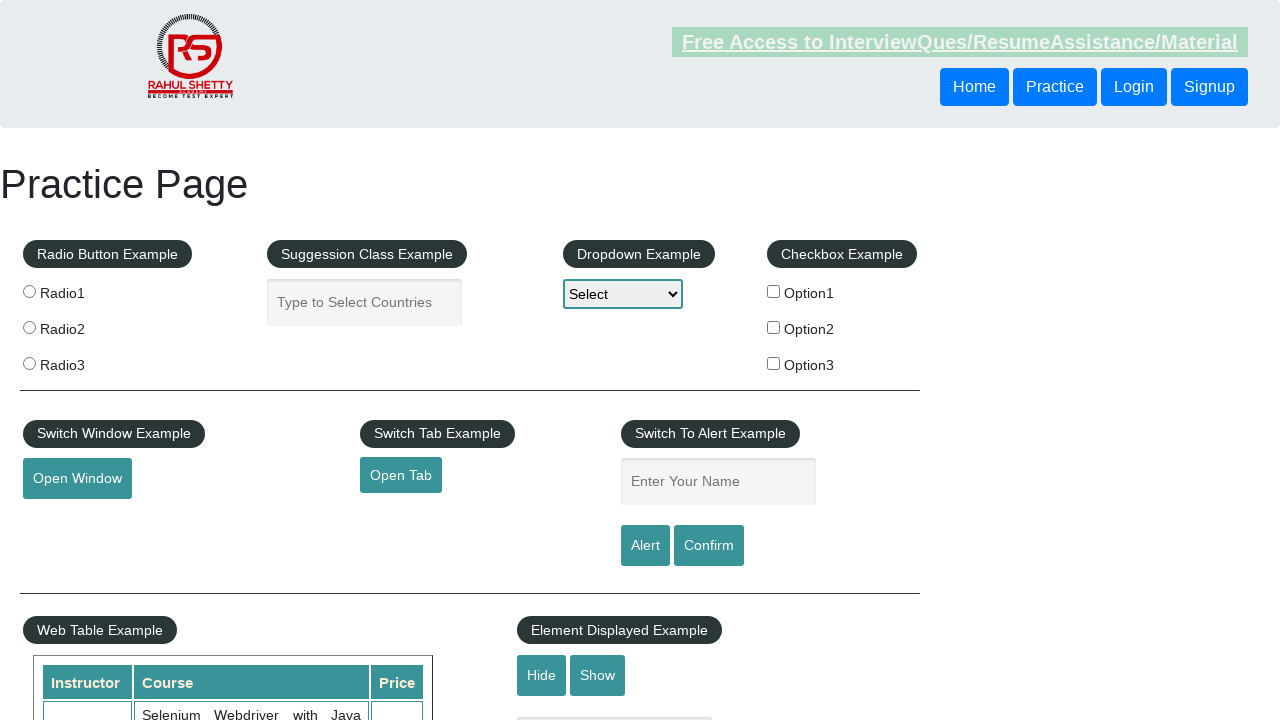